Tests the University of Maryland course catalog by searching for a department code and verifying that course results are displayed with titles and descriptions.

Starting URL: https://app.testudo.umd.edu/soc/

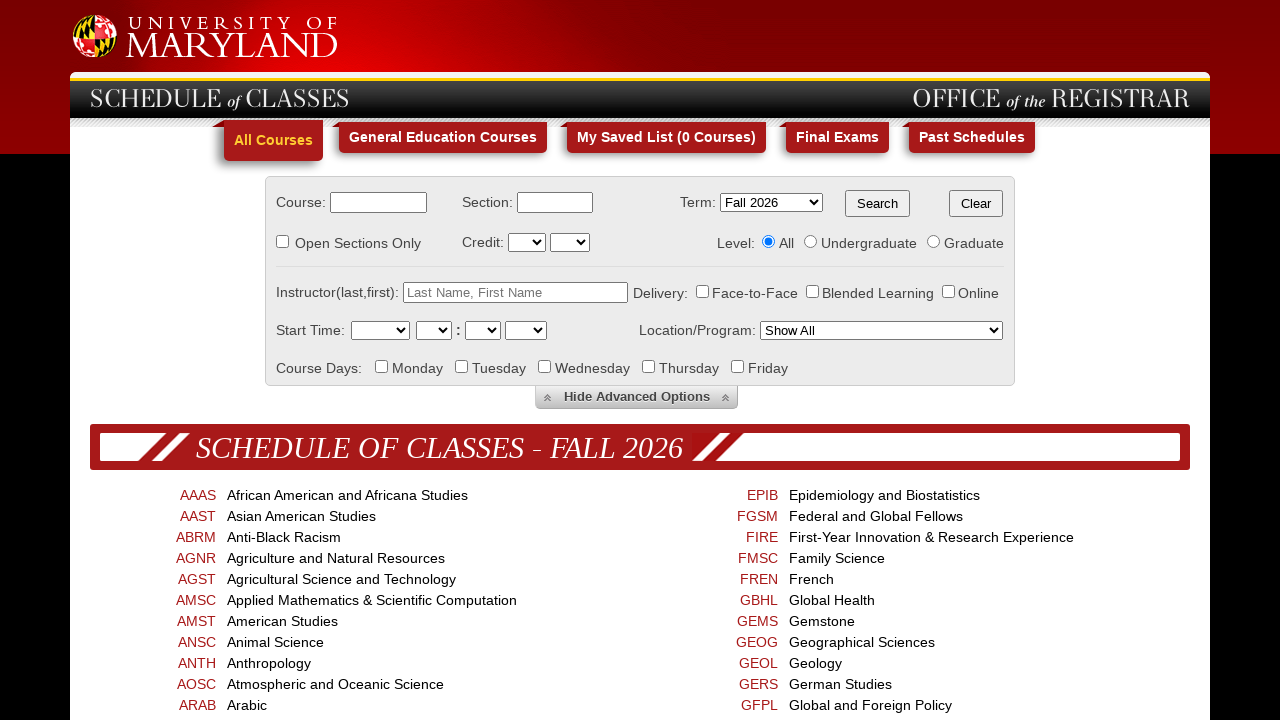

Waited for department prefixes to load on the catalog page
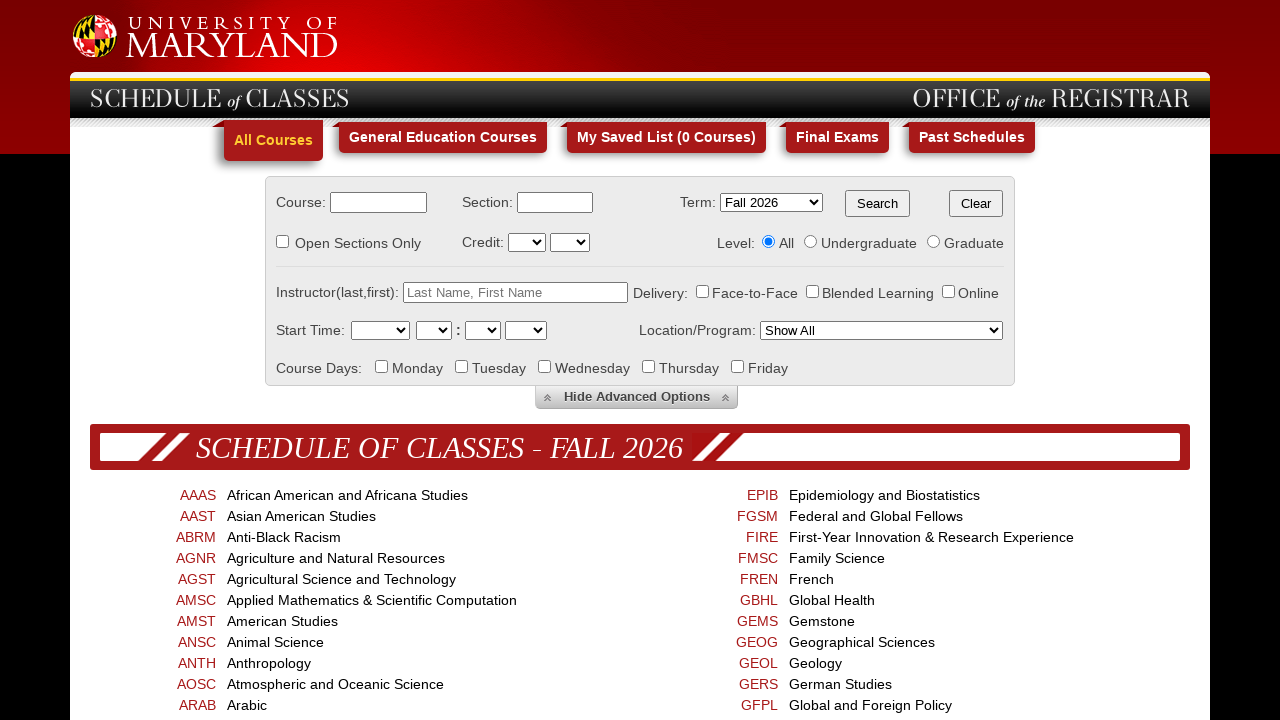

Retrieved department abbreviation: AAAS
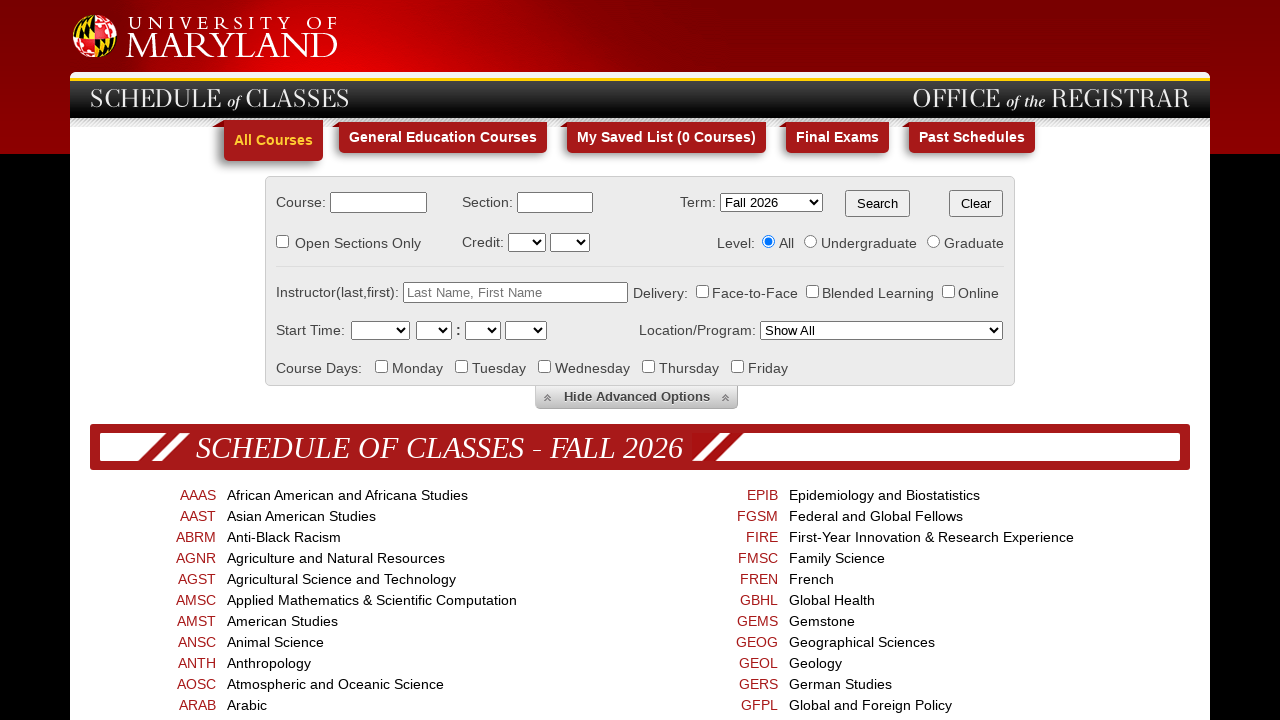

Filled search input with department code 'CMSC' on #course-id-input
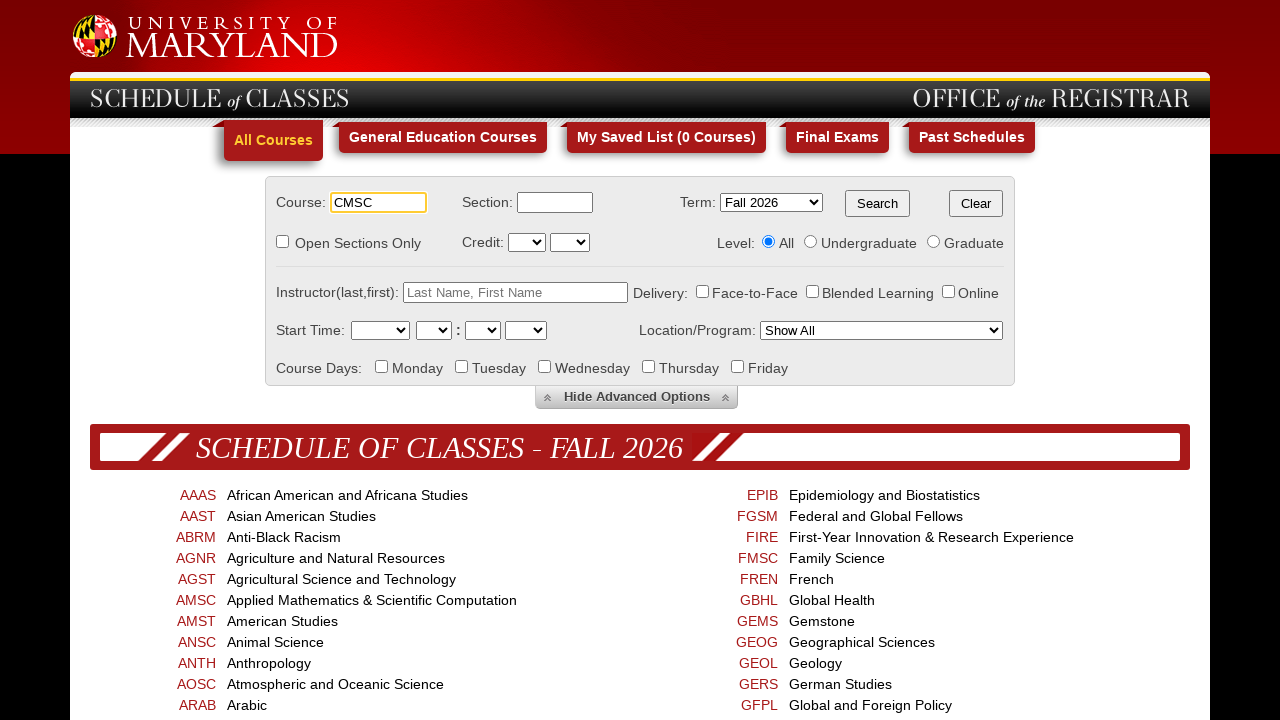

Clicked search button to query CMSC courses at (878, 204) on #search-button
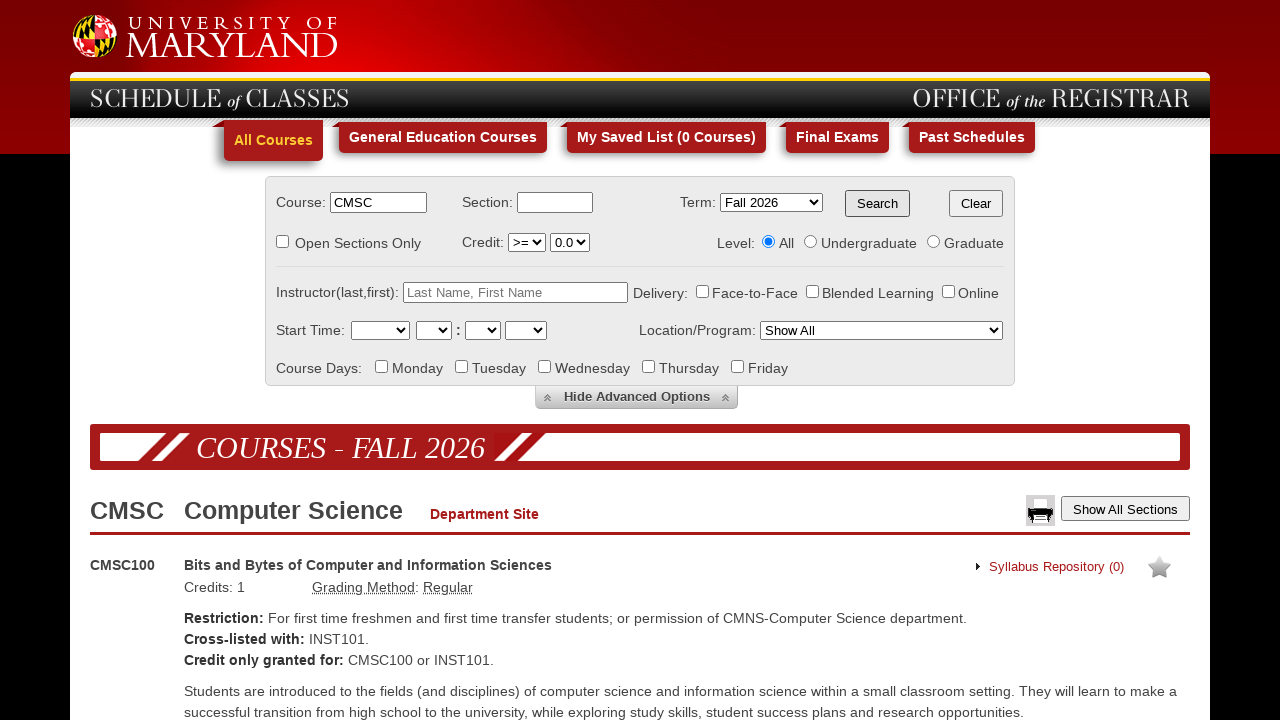

Course search results loaded
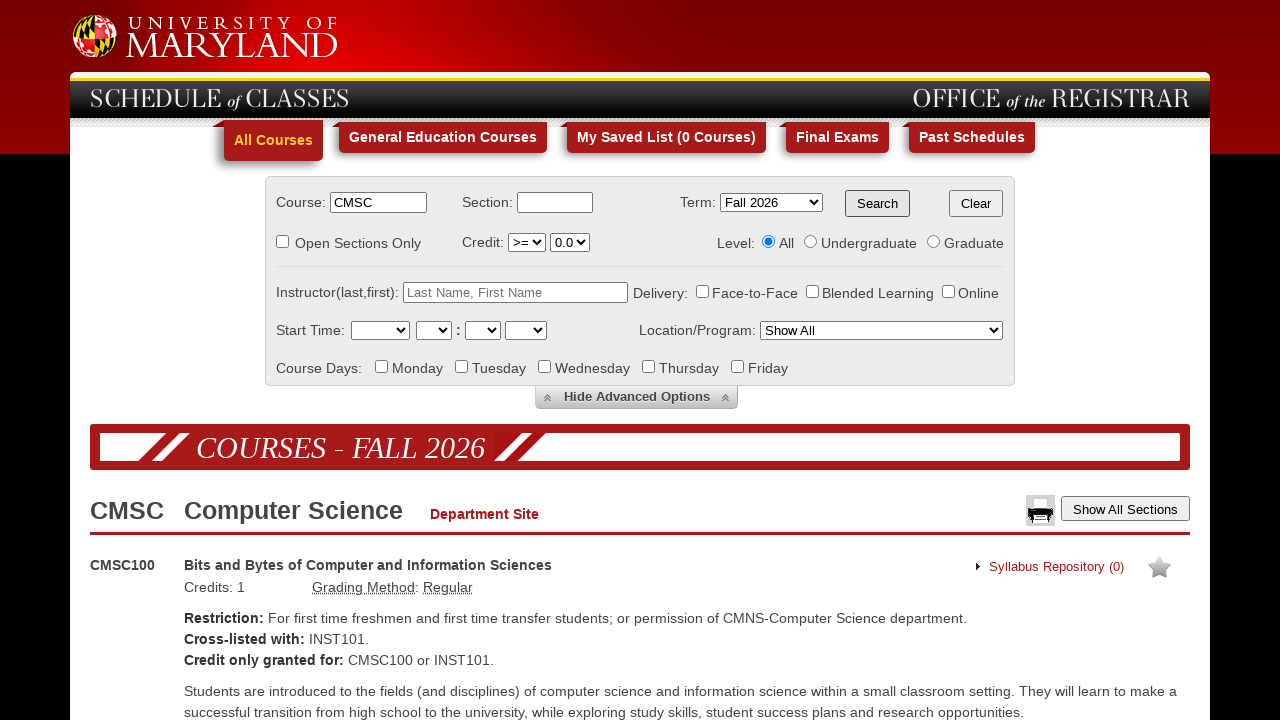

Verified course titles are displayed in search results
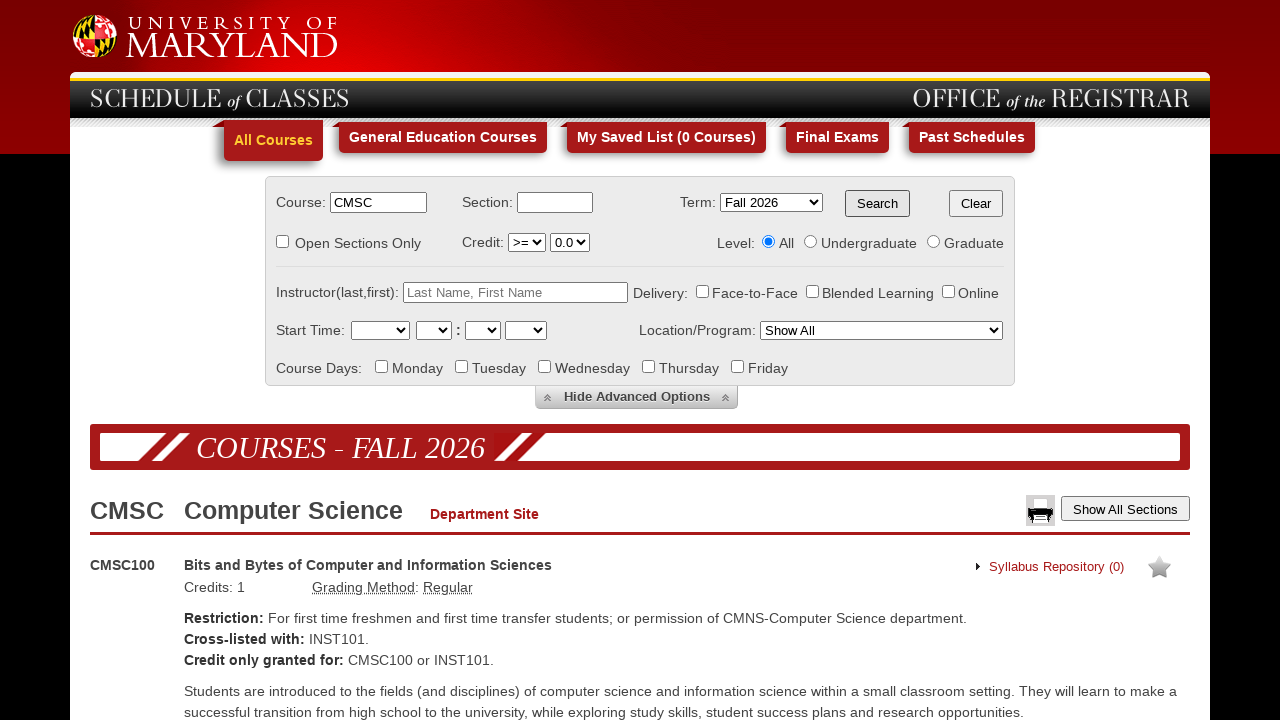

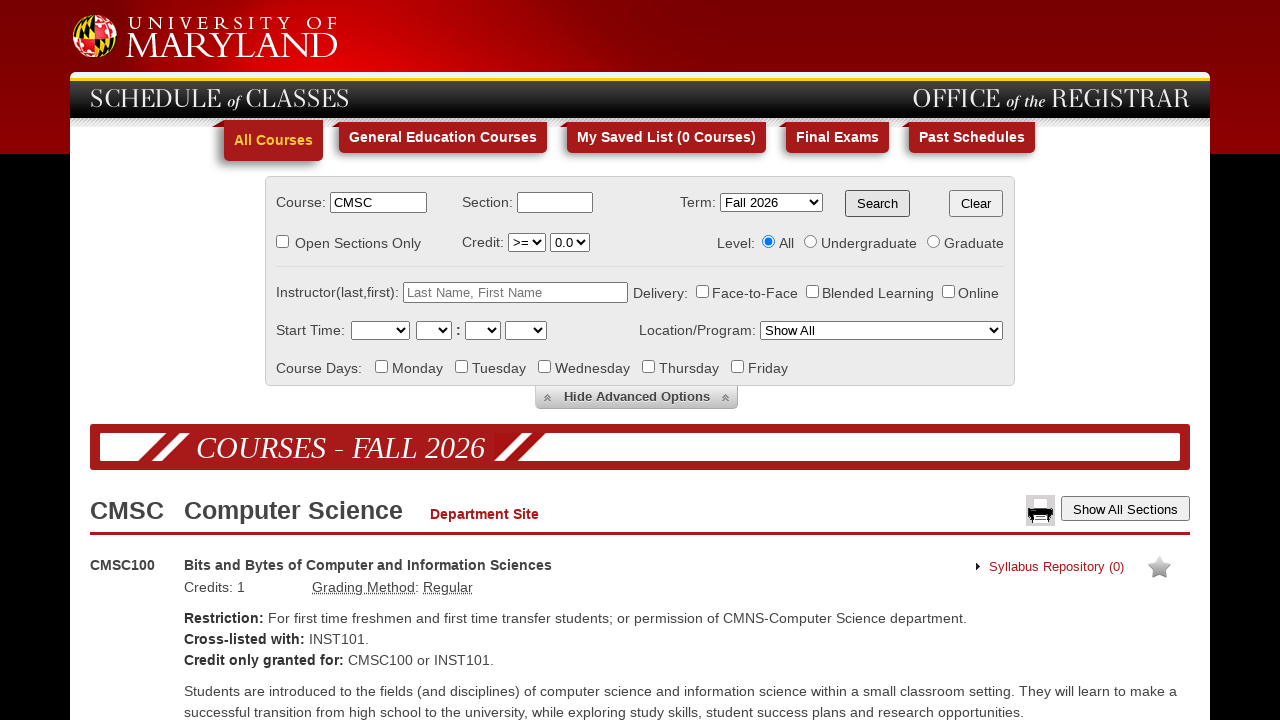